Tests handling of a JavaScript confirm dialog by clicking a button, dismissing (canceling) the dialog, and verifying the result text.

Starting URL: https://demoqa.com/alerts

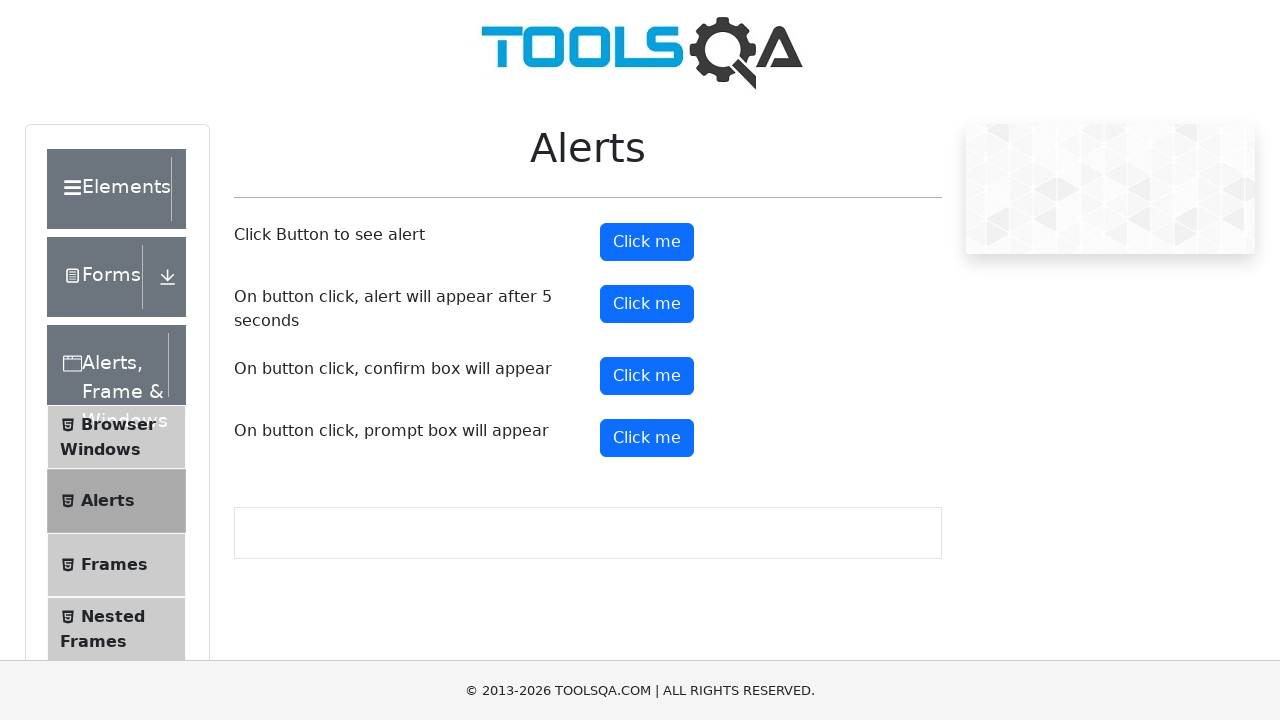

Set up dialog handler to dismiss confirm dialog
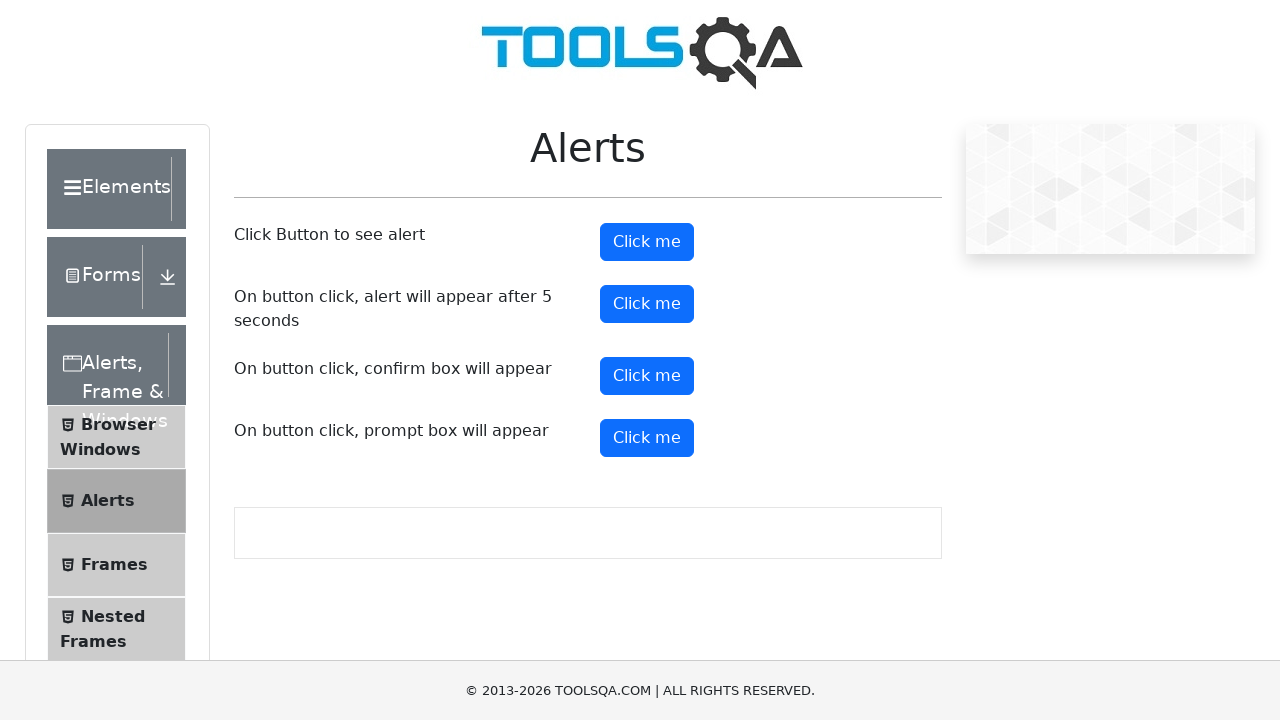

Clicked confirm button to trigger dialog at (647, 376) on #confirmButton
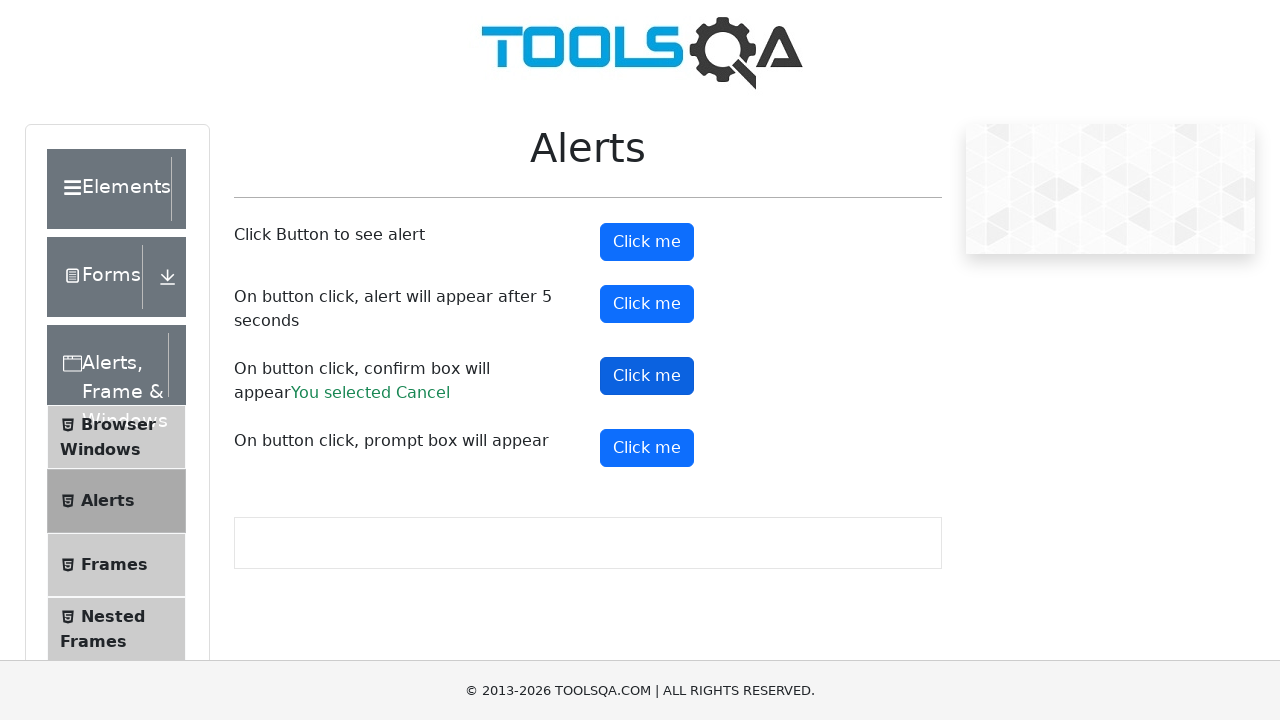

Confirmed result text appeared after dismissing dialog
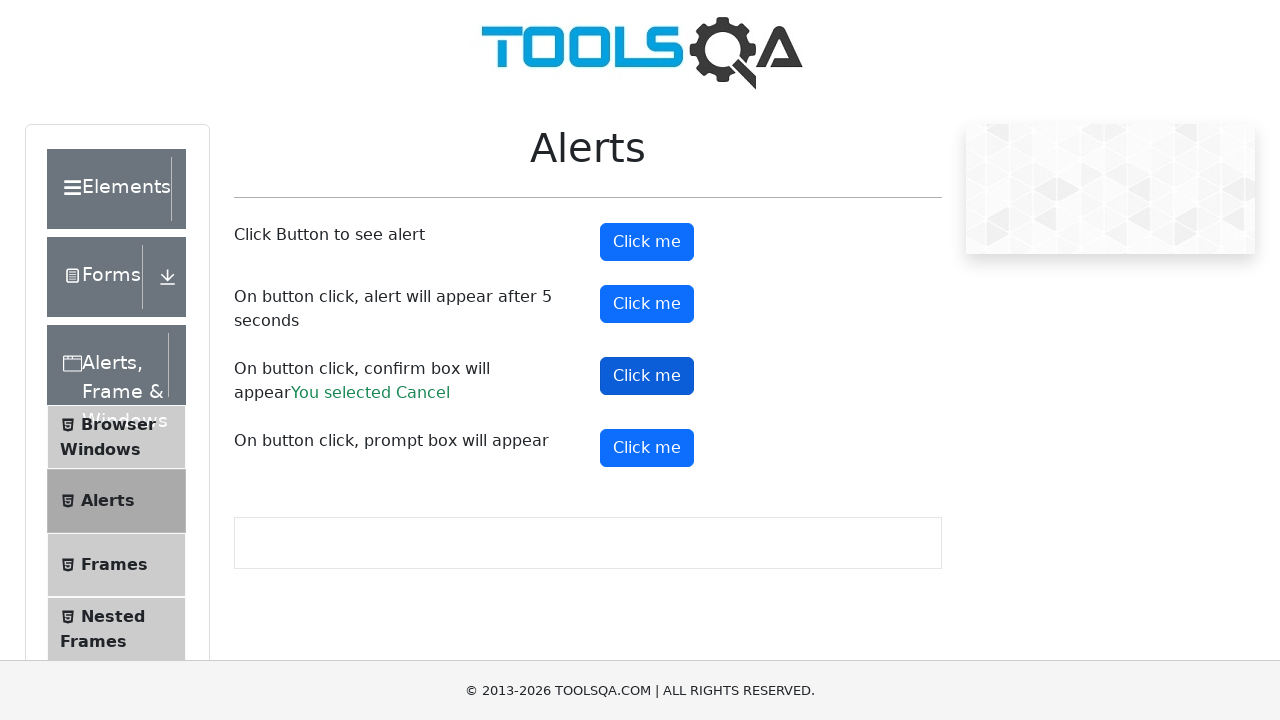

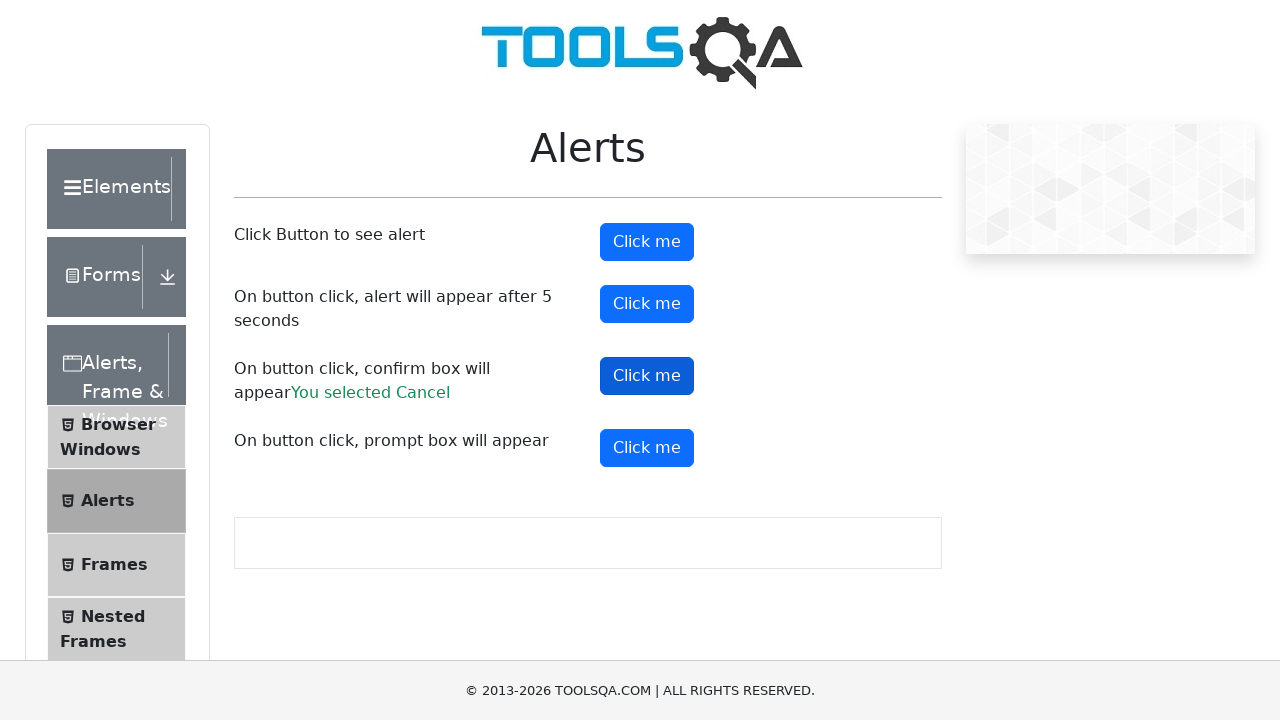